Verifies the login button is visible on the login page

Starting URL: https://the-internet.herokuapp.com/

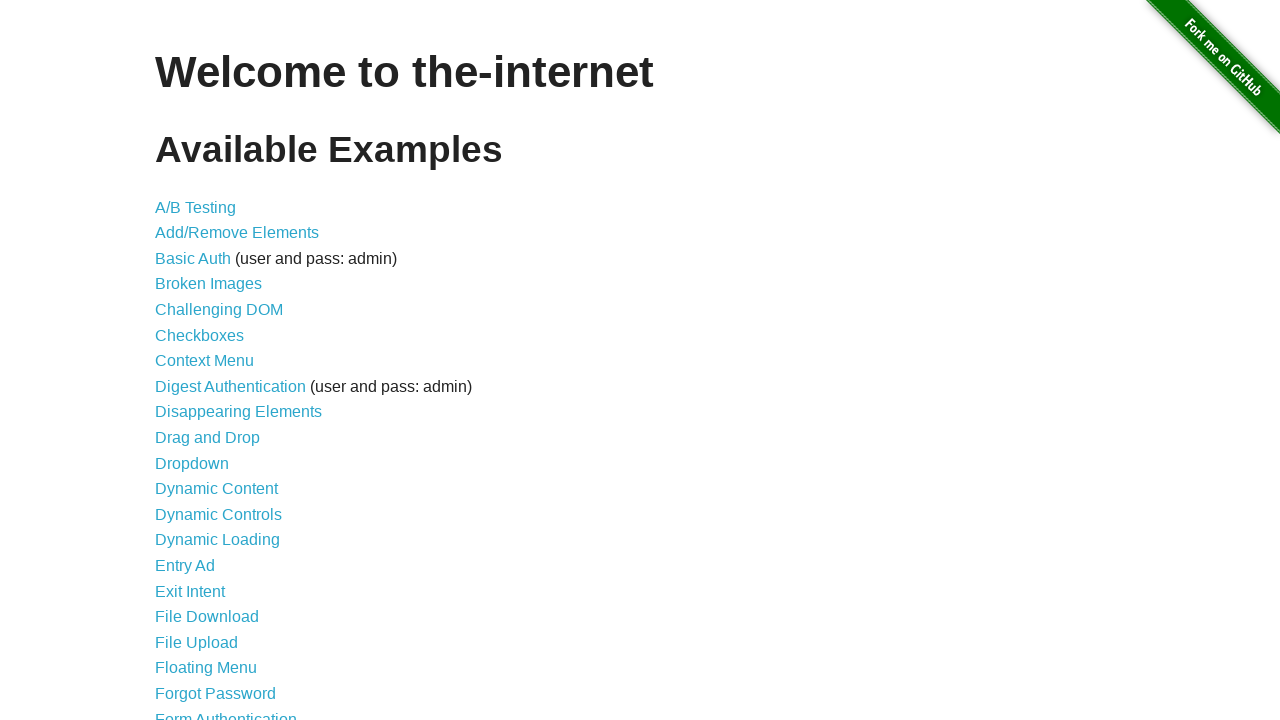

Clicked Form Authentication link to navigate to login page at (226, 712) on xpath=//a[normalize-space()='Form Authentication']
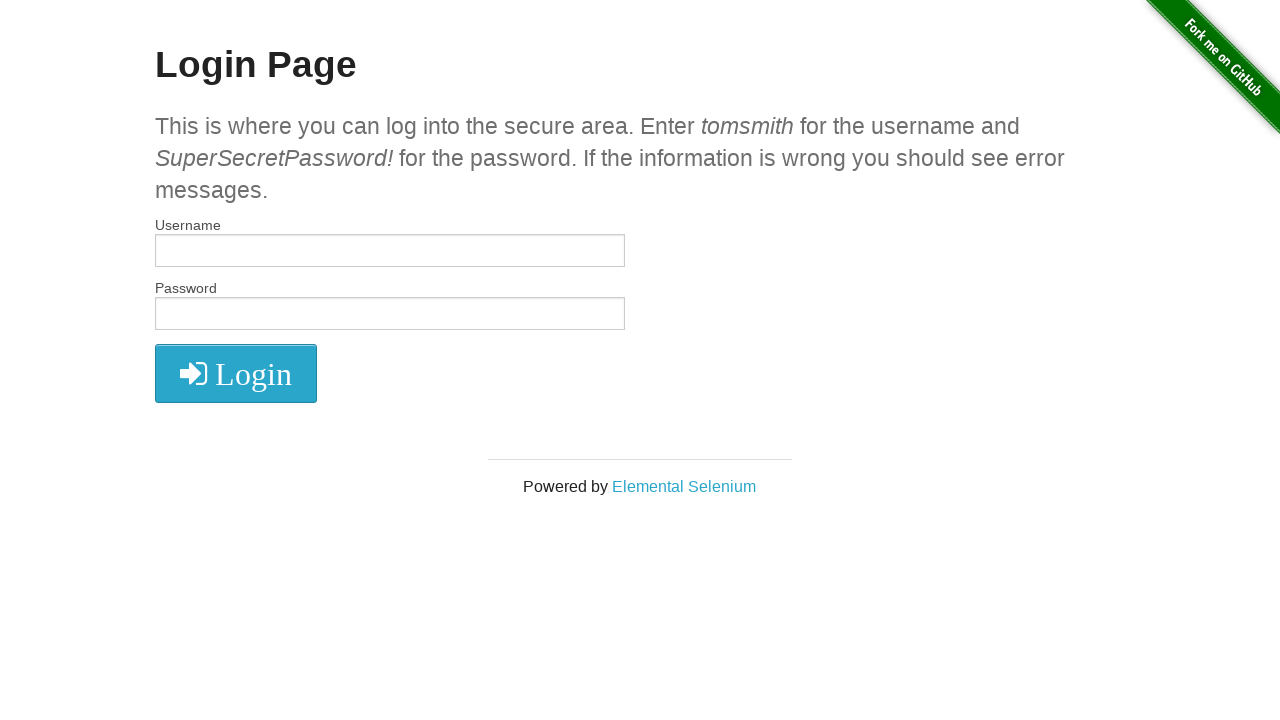

Verified login button is visible on the login page
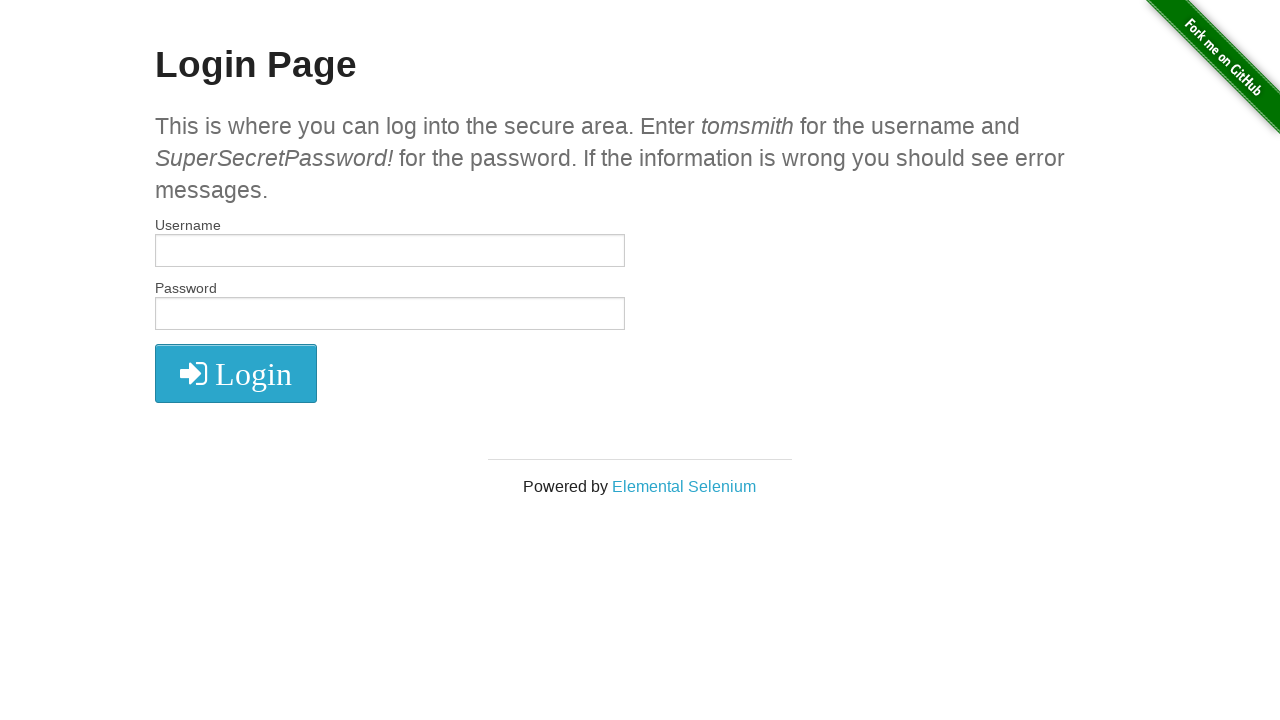

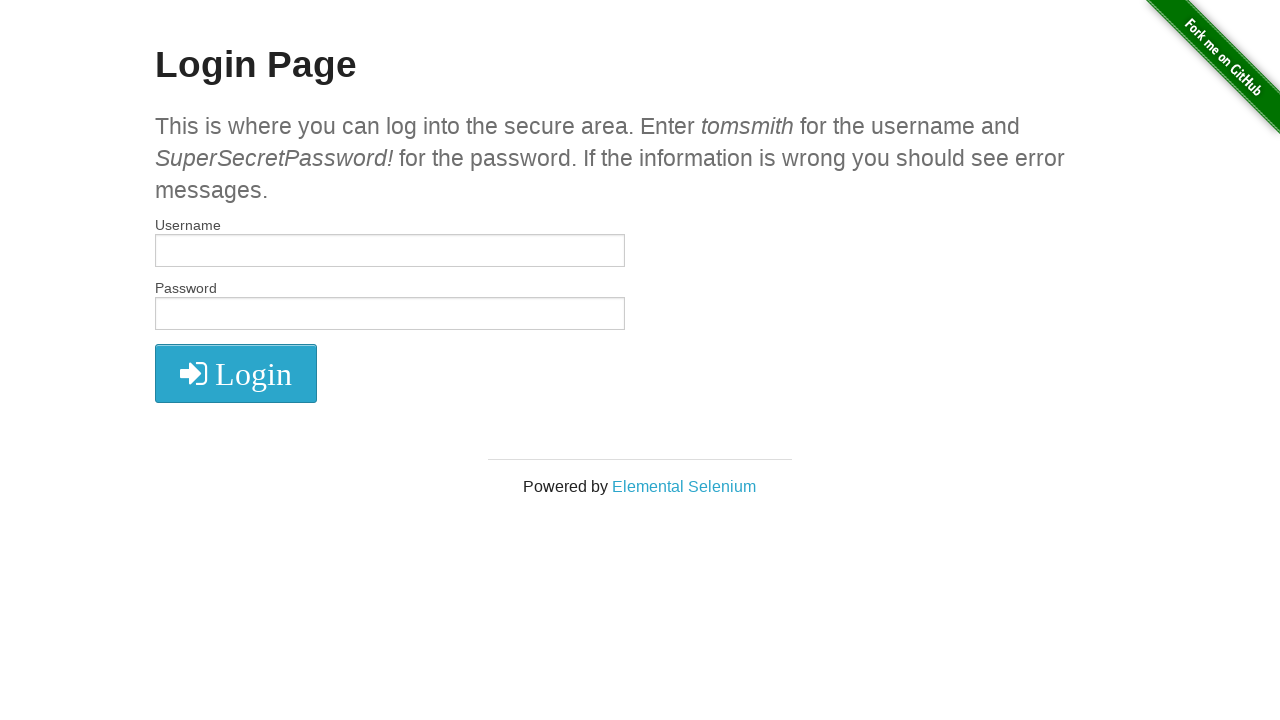